Tests the TodoMVC demo application by clicking on the input field, adding a new todo item, and filtering to show active items.

Starting URL: https://demo.playwright.dev/todomvc/

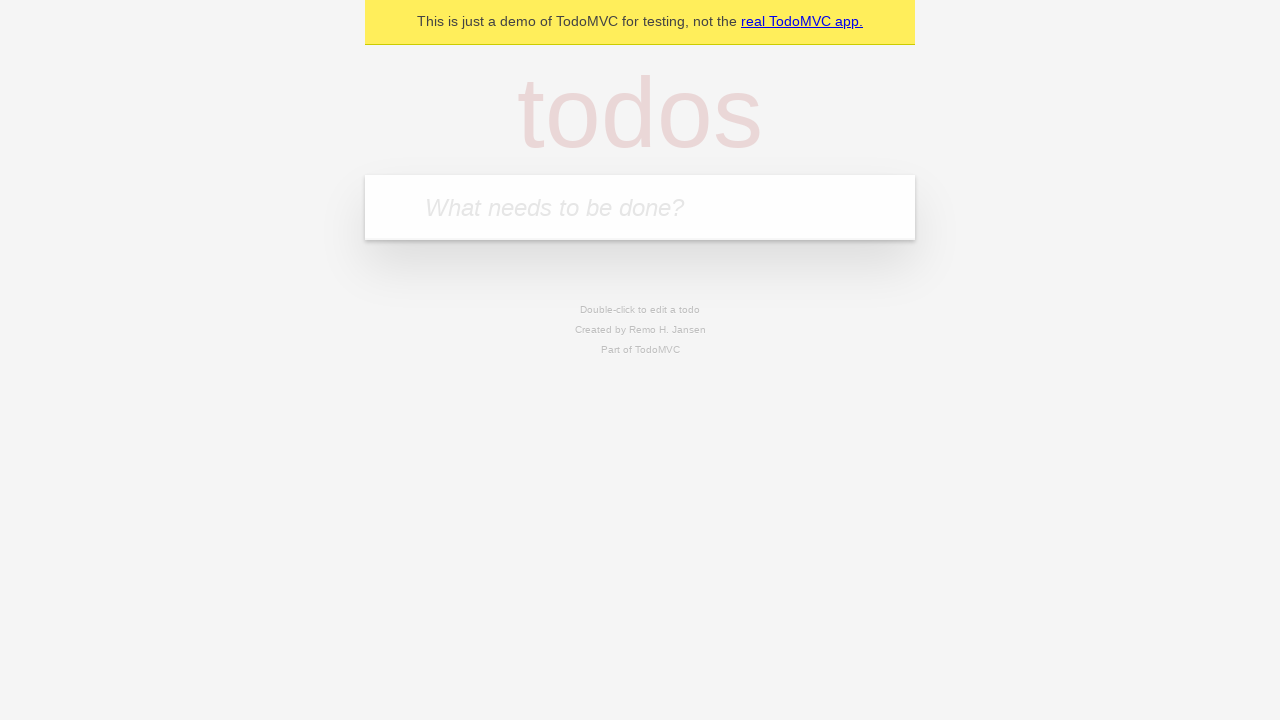

Clicked on the todo input field at (640, 207) on internal:attr=[placeholder="What needs to be done?"i]
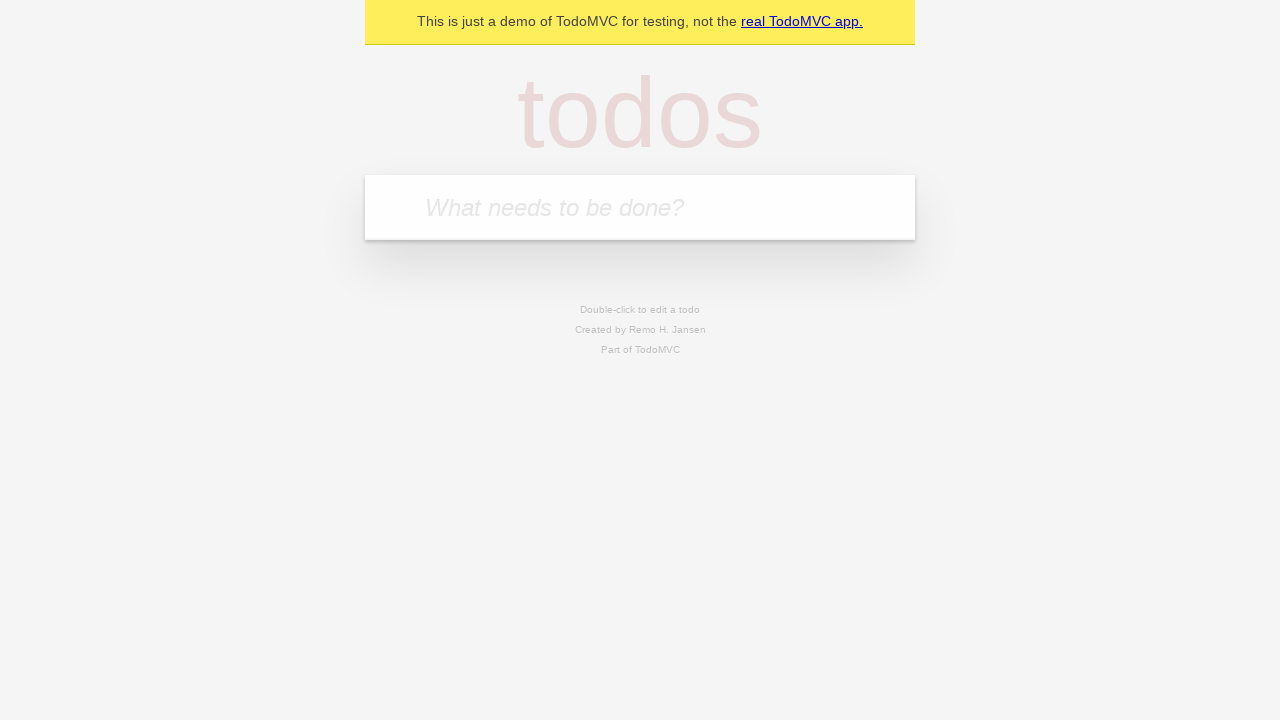

Clicked on the todos heading at (640, 112) on internal:role=heading[name="todos"i]
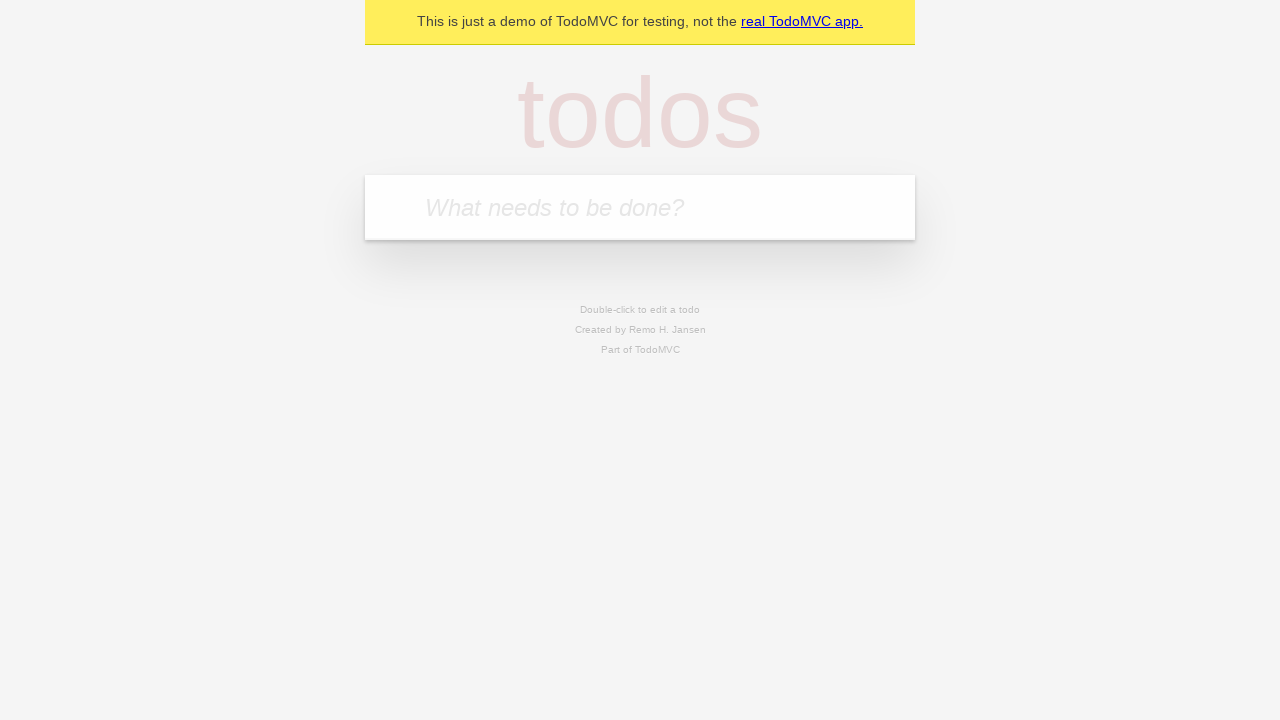

Clicked on the todo input field again at (640, 207) on internal:attr=[placeholder="What needs to be done?"i]
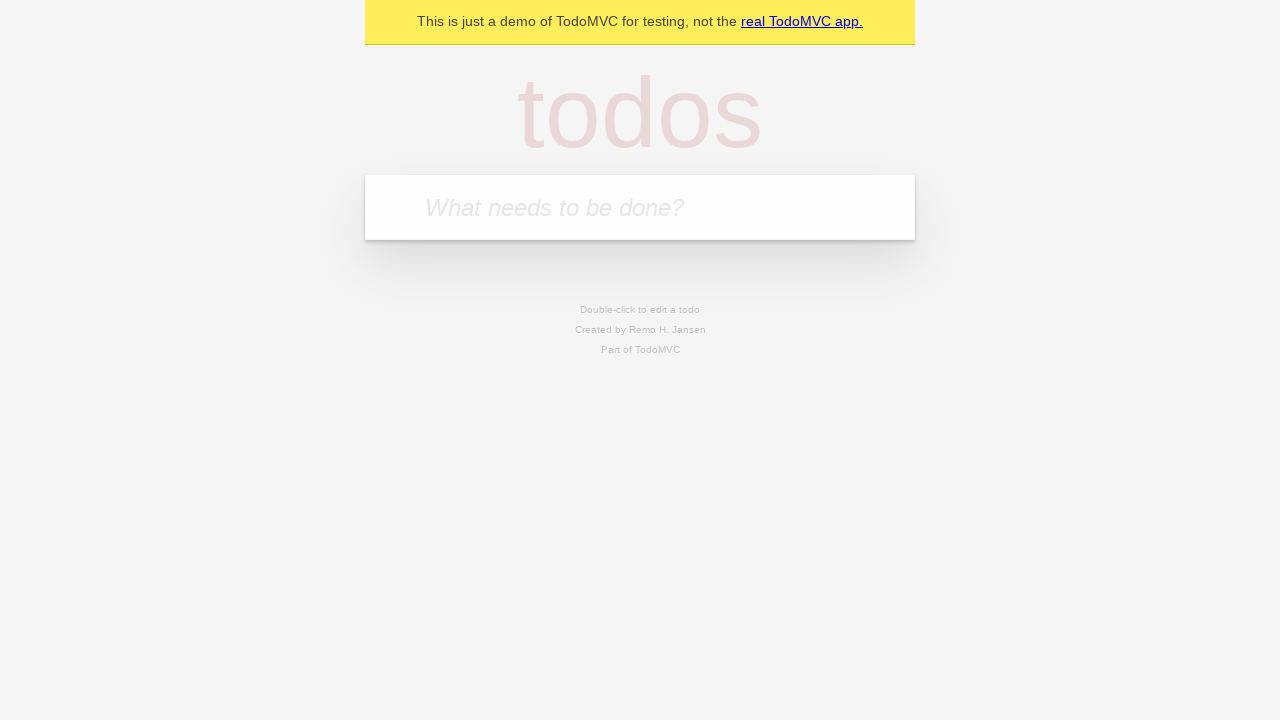

Filled input field with 'Buy groceries' on internal:attr=[placeholder="What needs to be done?"i]
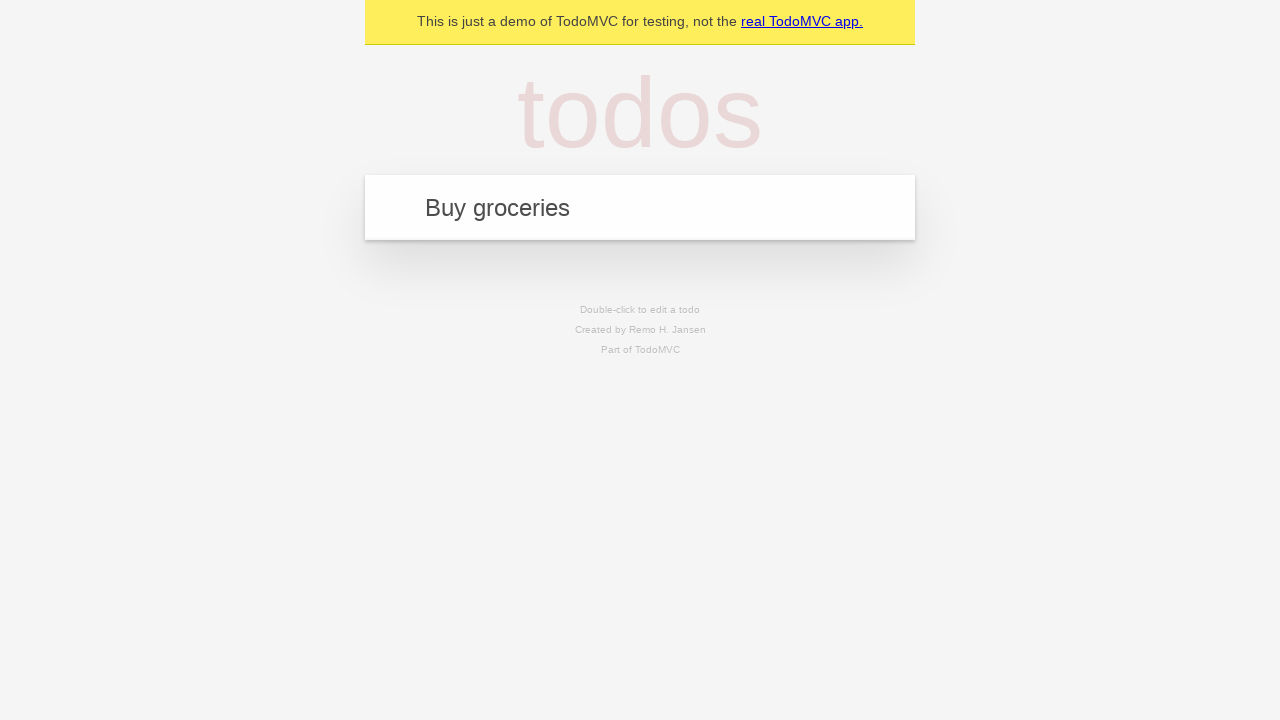

Pressed Enter to add the todo item on internal:attr=[placeholder="What needs to be done?"i]
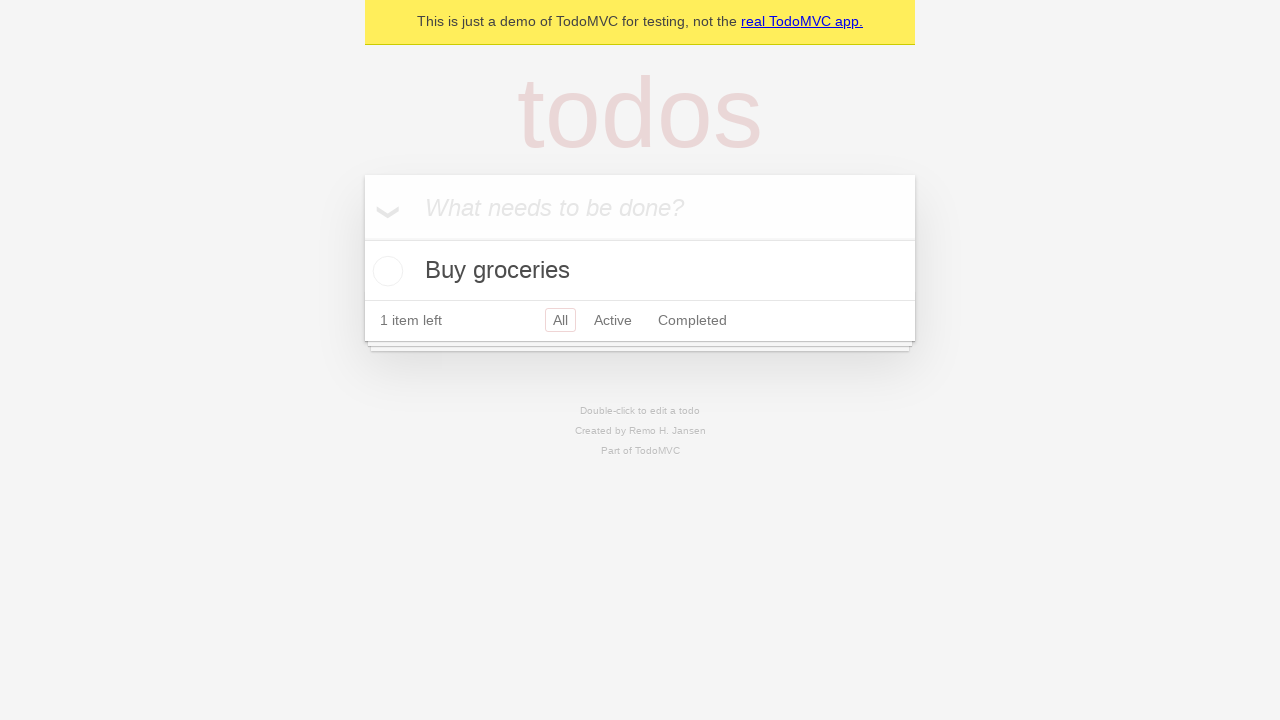

Clicked on Active filter to show only active items at (613, 320) on internal:role=link[name="Active"i]
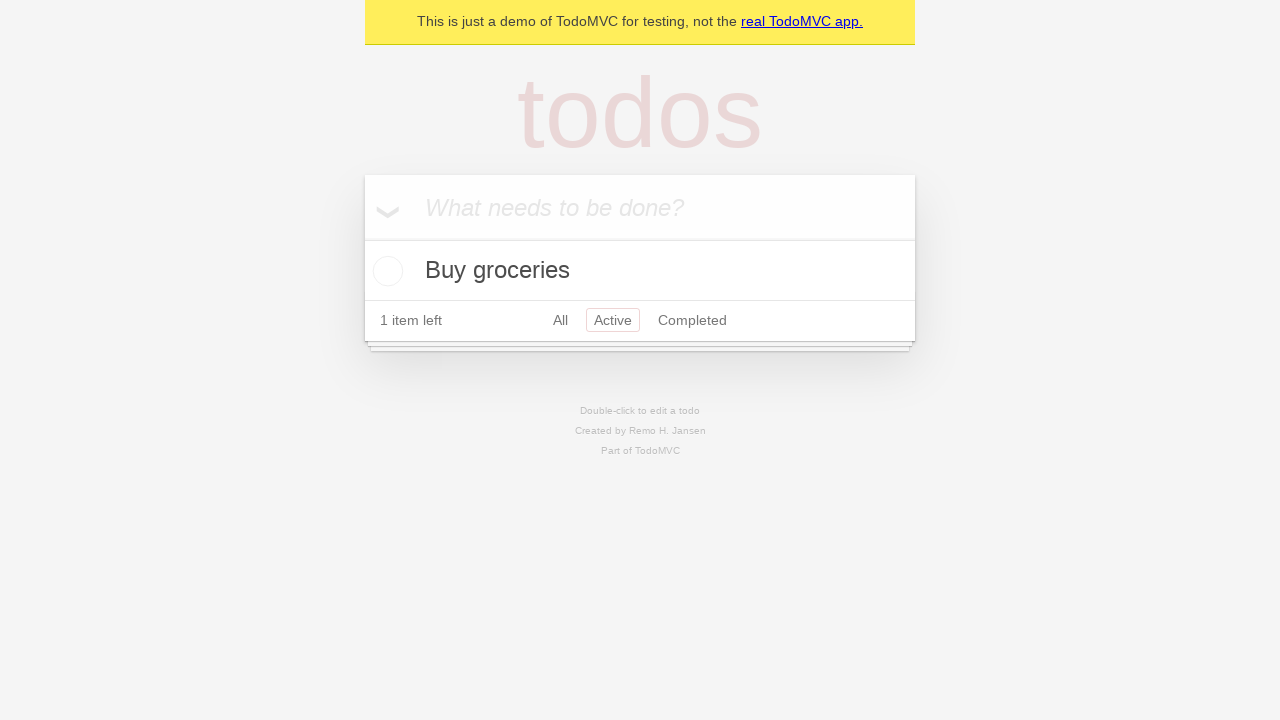

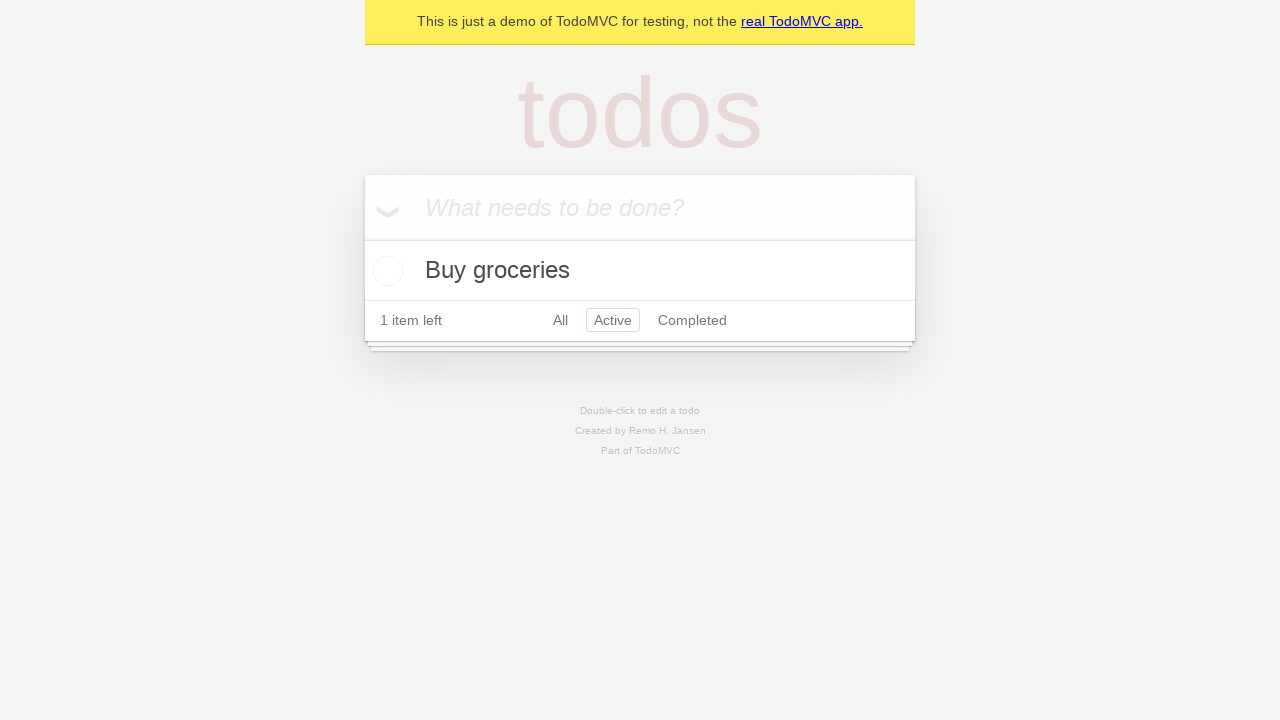